Tests alert handling by clicking a button that triggers a delayed alert and then accepting it

Starting URL: https://demoqa.com/alerts

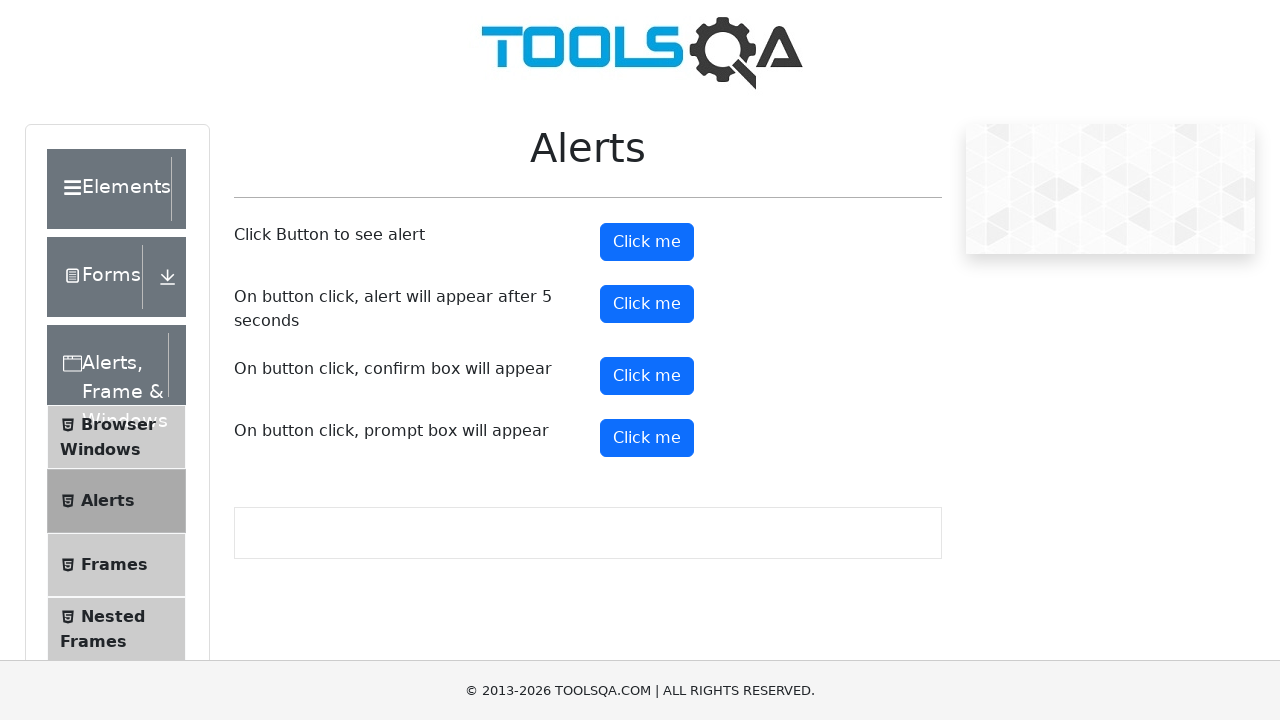

Clicked button to trigger delayed alert at (647, 304) on button#timerAlertButton
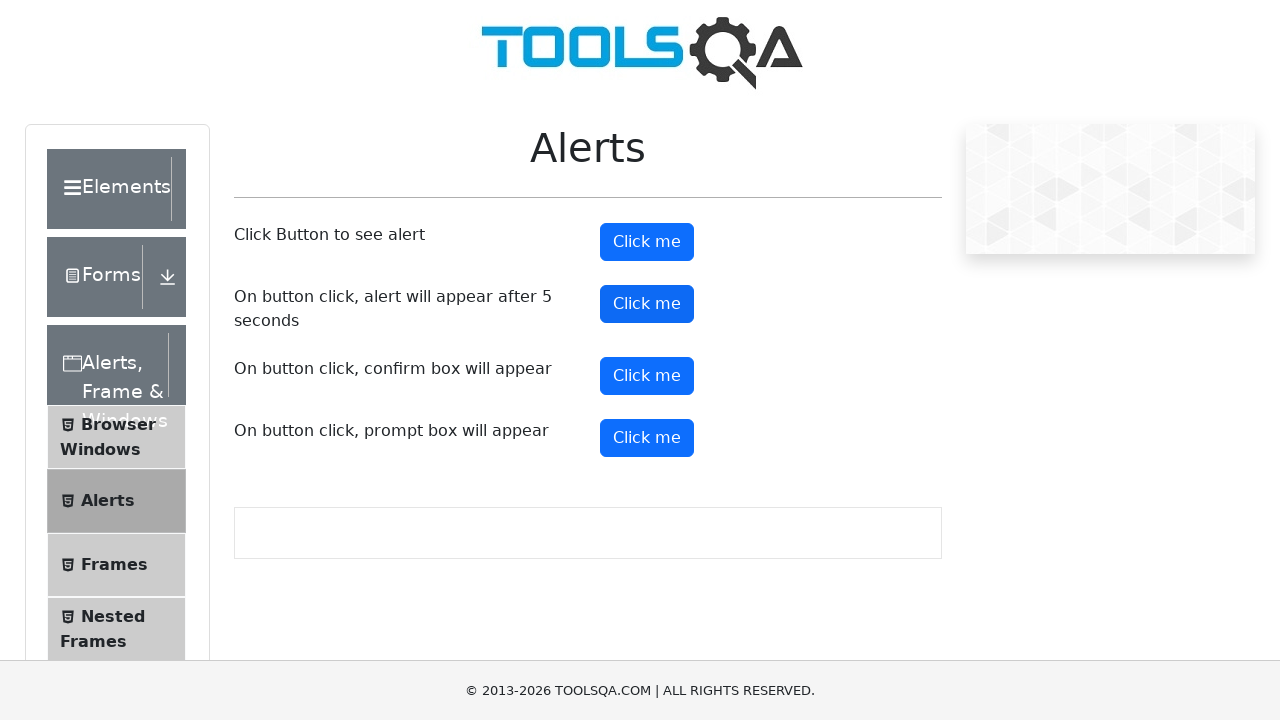

Waited 5.5 seconds for alert to appear
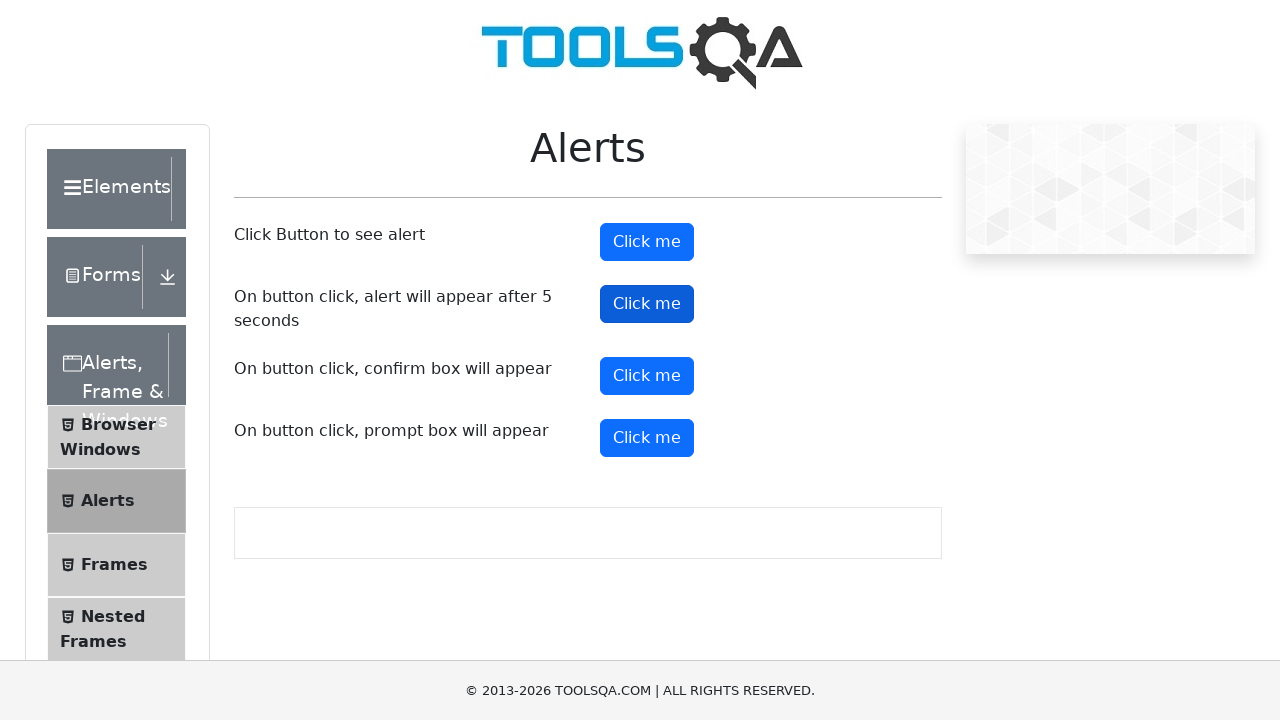

Set up dialog handler to accept alert
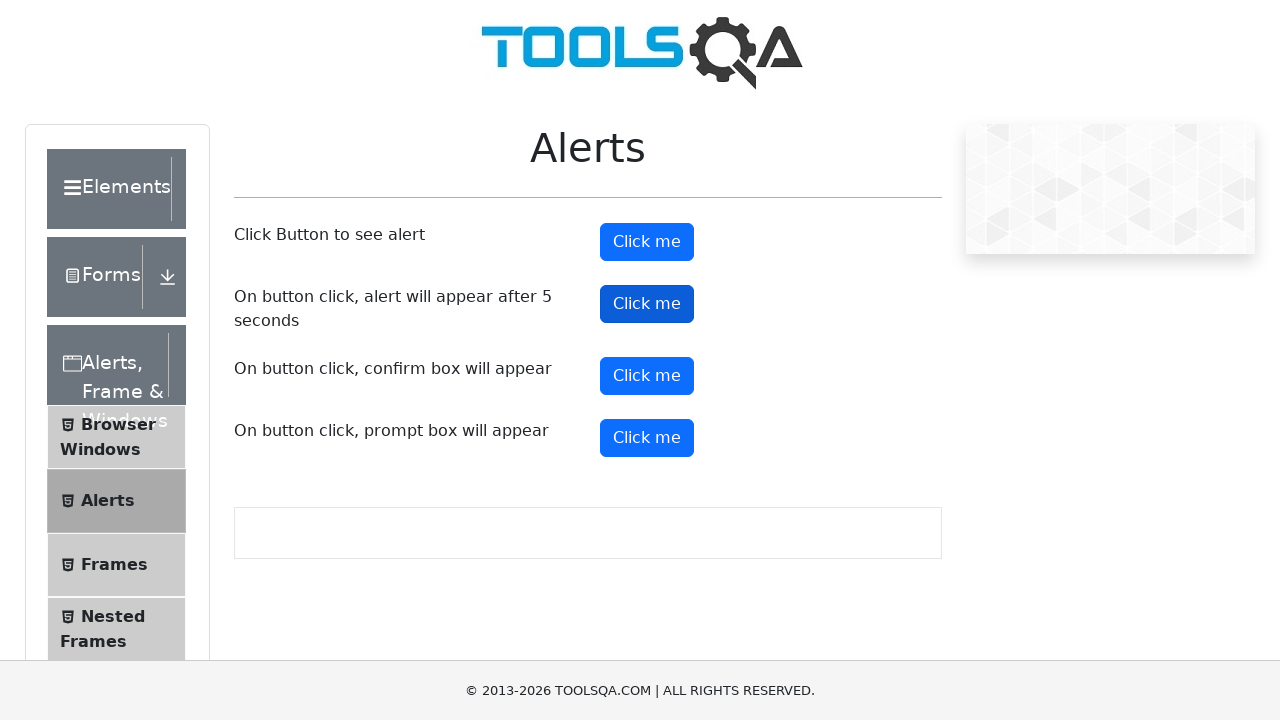

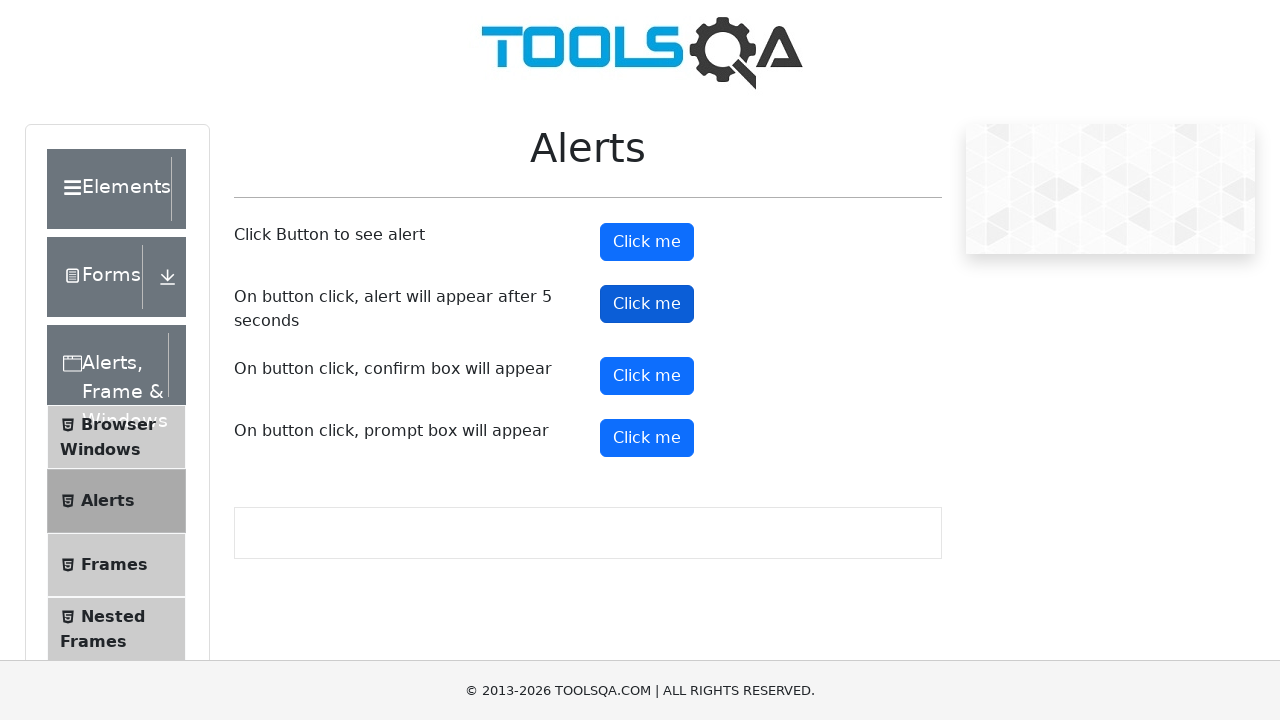